Tests dynamic dropdown functionality on a flight booking practice site by selecting origin and destination cities from dropdown menus

Starting URL: https://www.rahulshettyacademy.com/dropdownsPractise

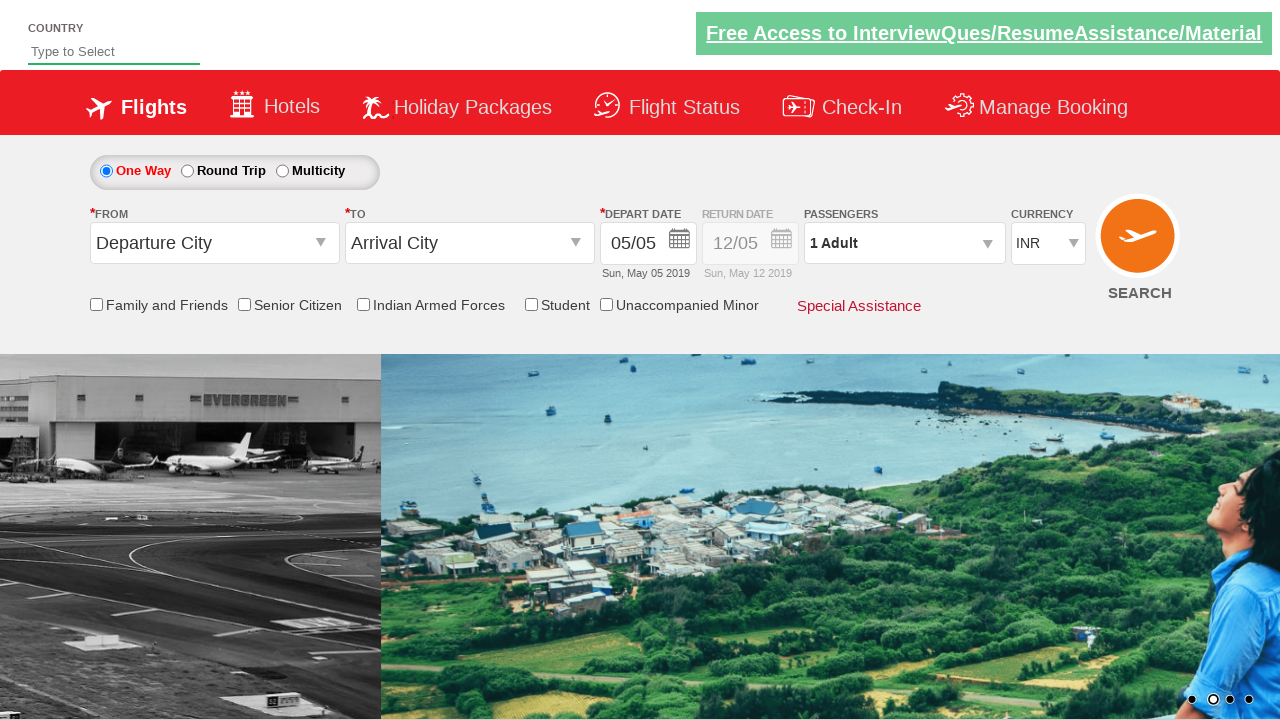

Clicked origin station dropdown to open it at (214, 243) on #ctl00_mainContent_ddl_originStation1_CTXT
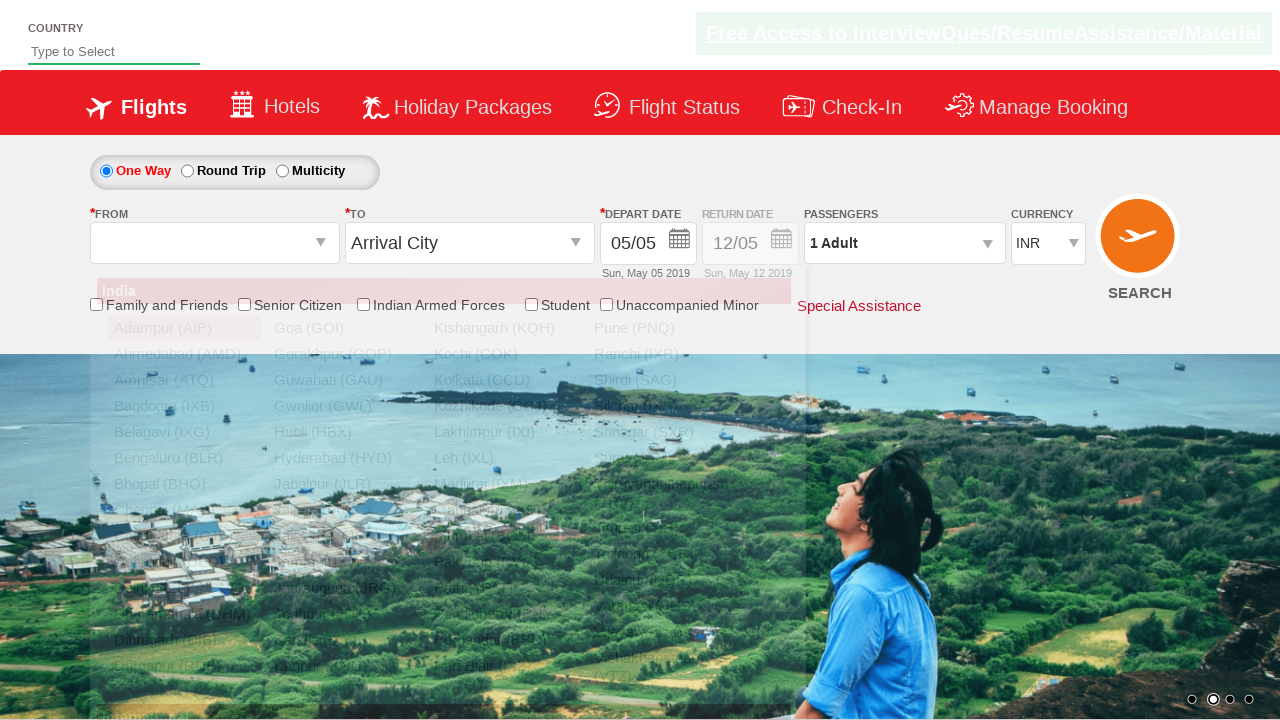

Selected Bangalore (BLR) as origin city at (184, 458) on xpath=//a[@value='BLR']
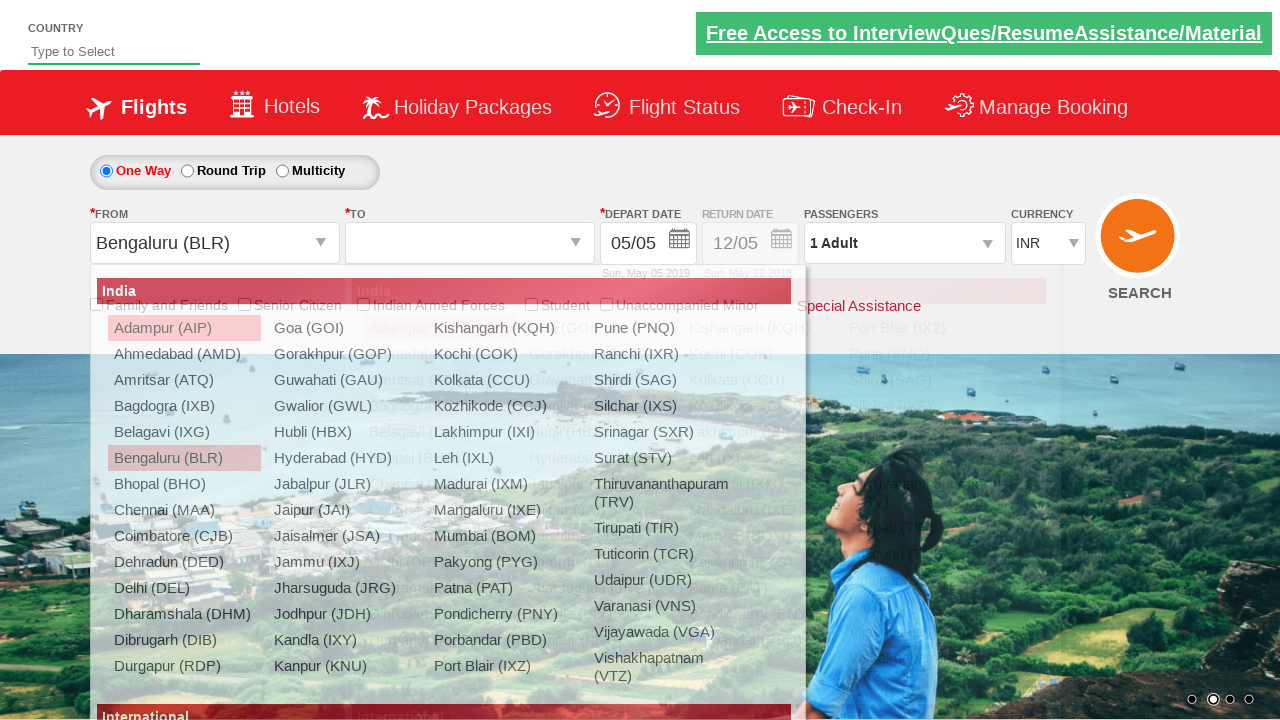

Selected Chennai (MAA) as destination city at (439, 484) on xpath=//div[@id='glsctl00_mainContent_ddl_destinationStation1_CTNR'] //a[@value=
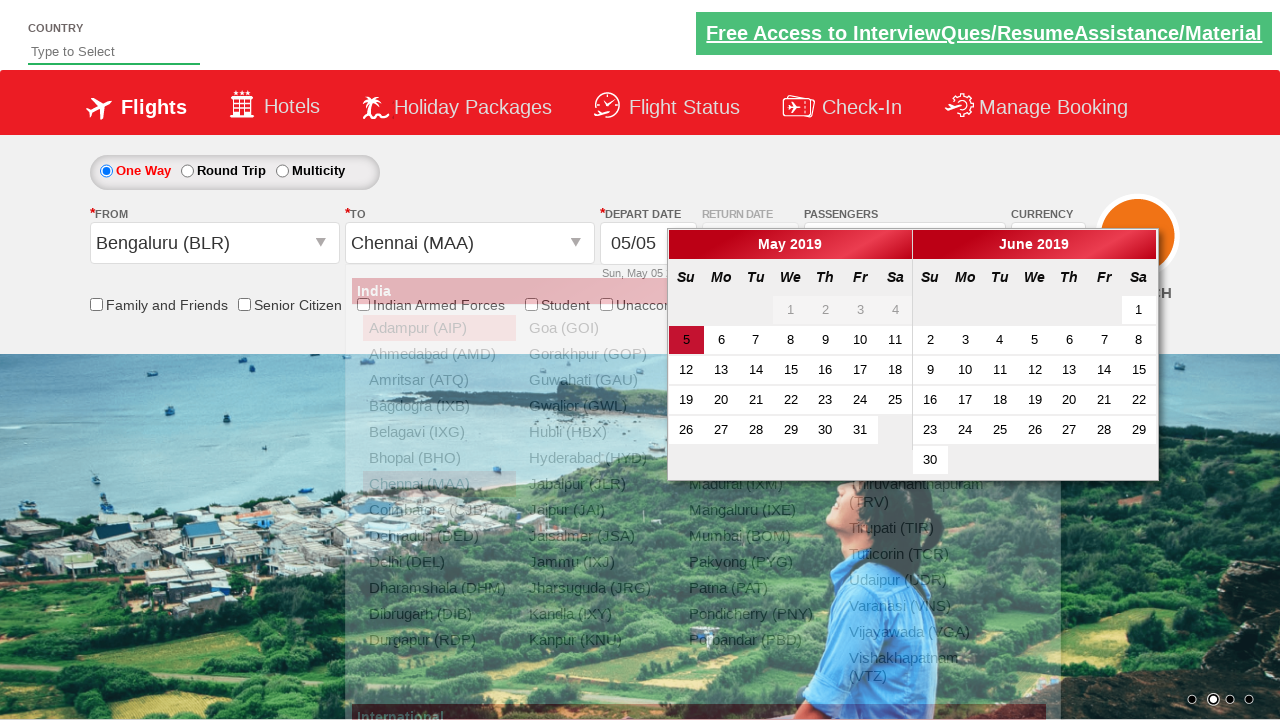

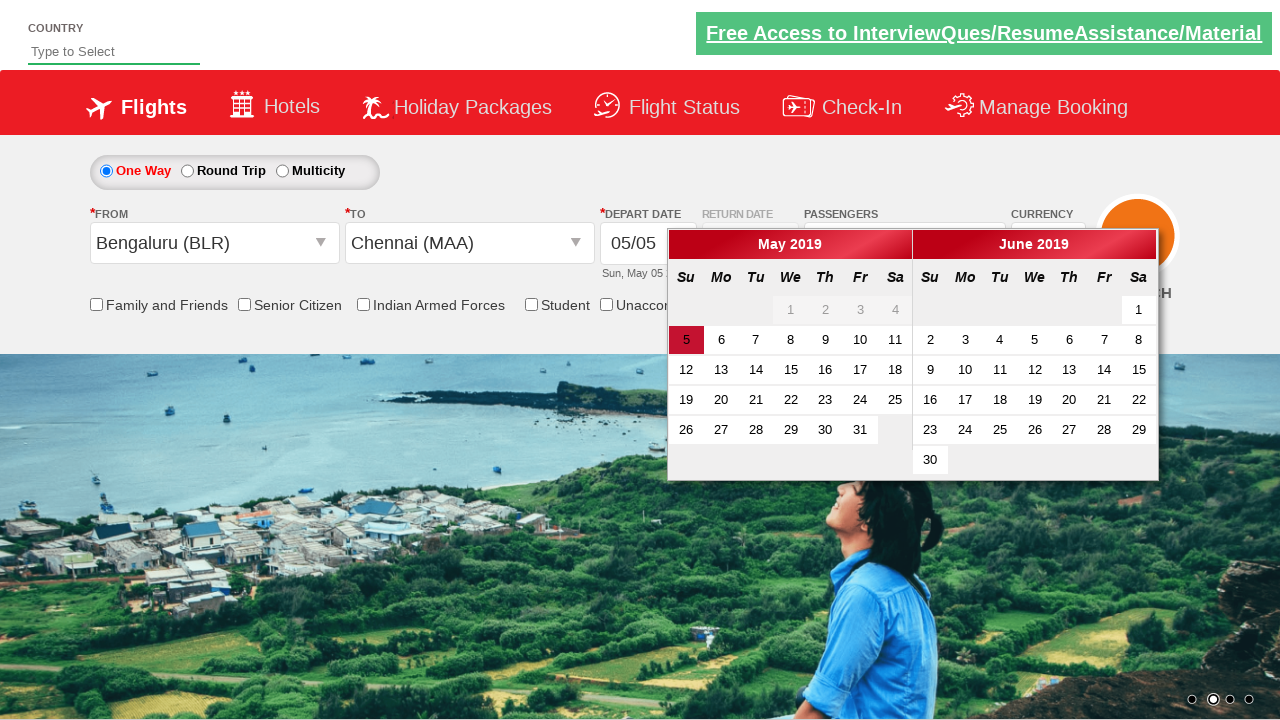